Tests basic addition functionality by adding 4 and 2 to verify the calculator returns 6.

Starting URL: https://testsheepnz.github.io/BasicCalculator

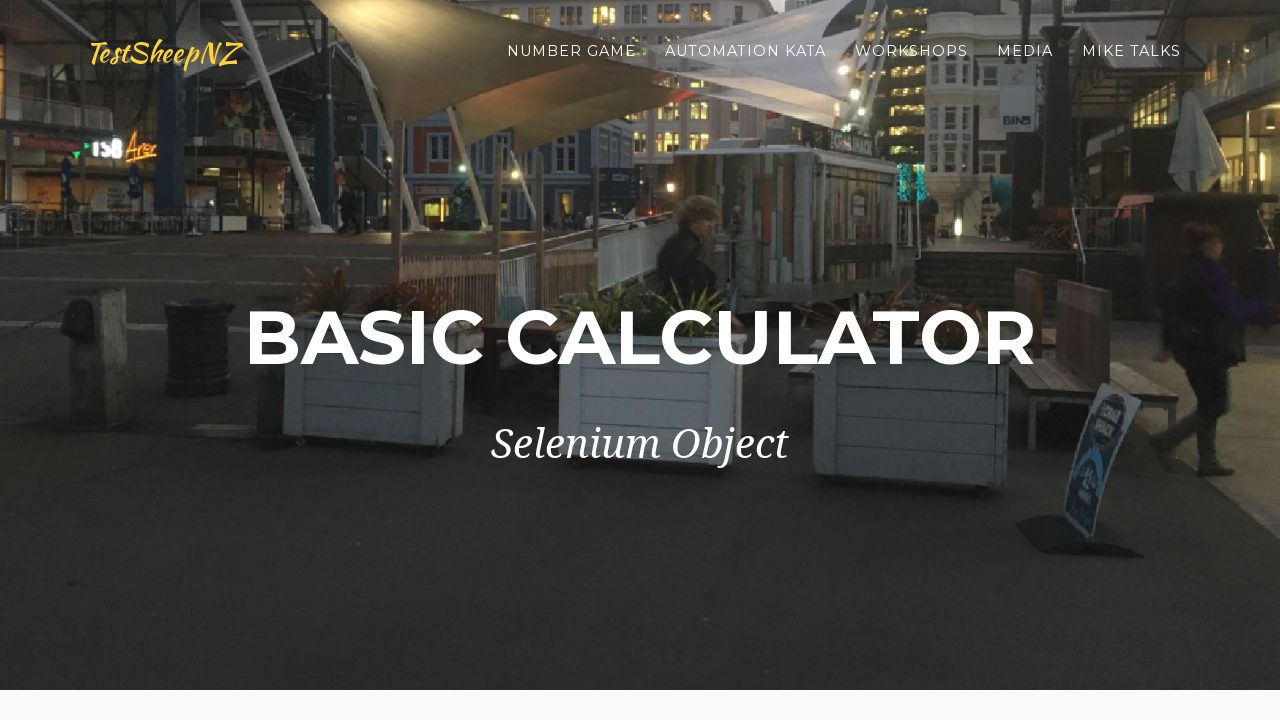

Selected 'Prototype' build version on #selectBuild
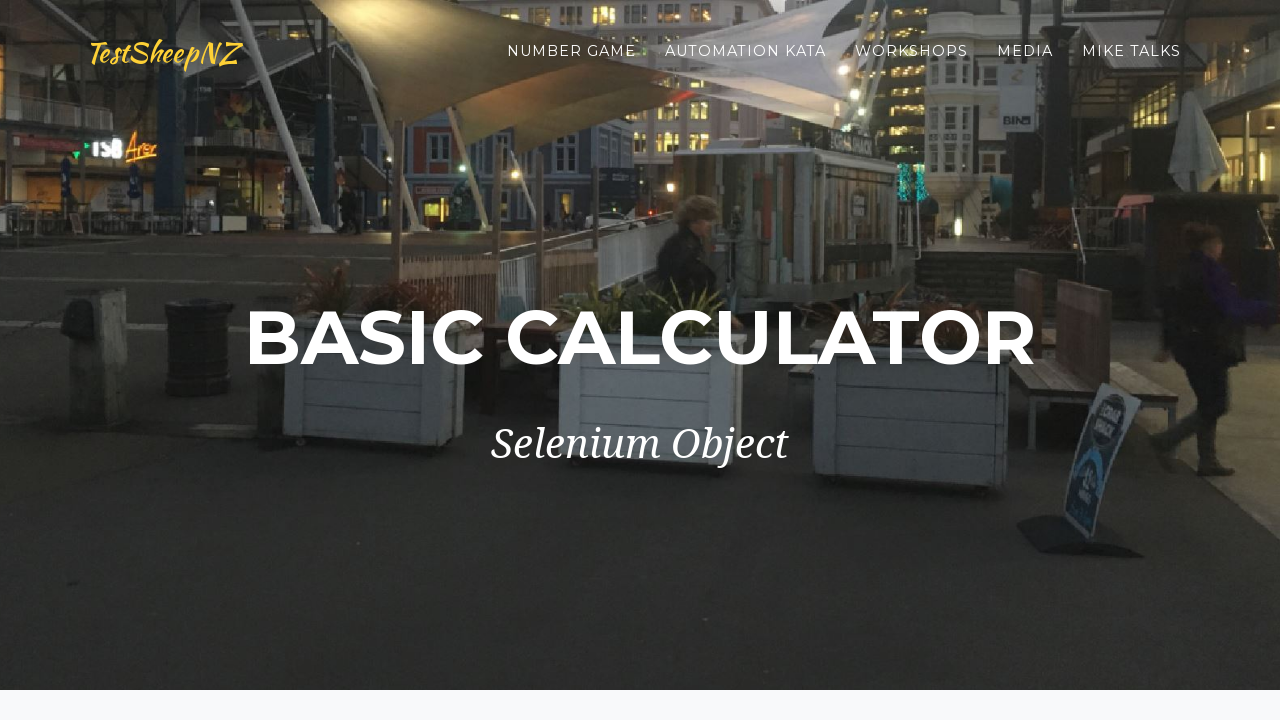

Entered '4' in first number field on #number1Field
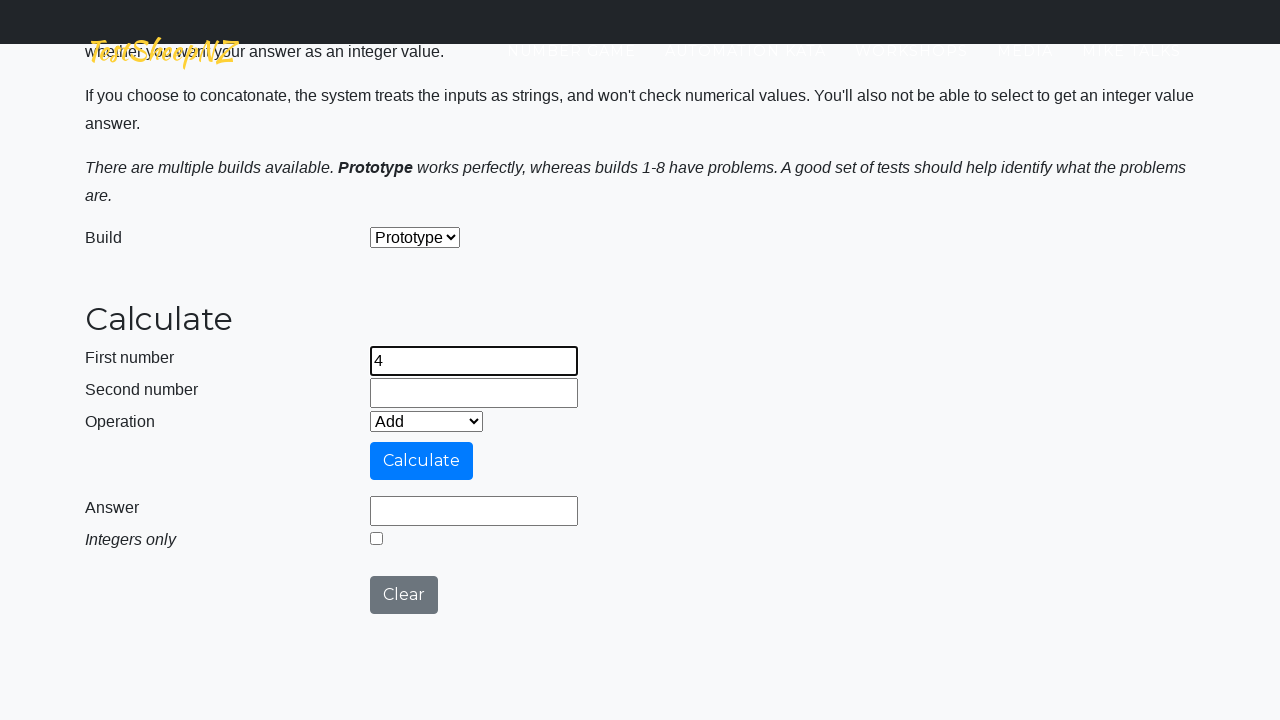

Entered '2' in second number field on #number2Field
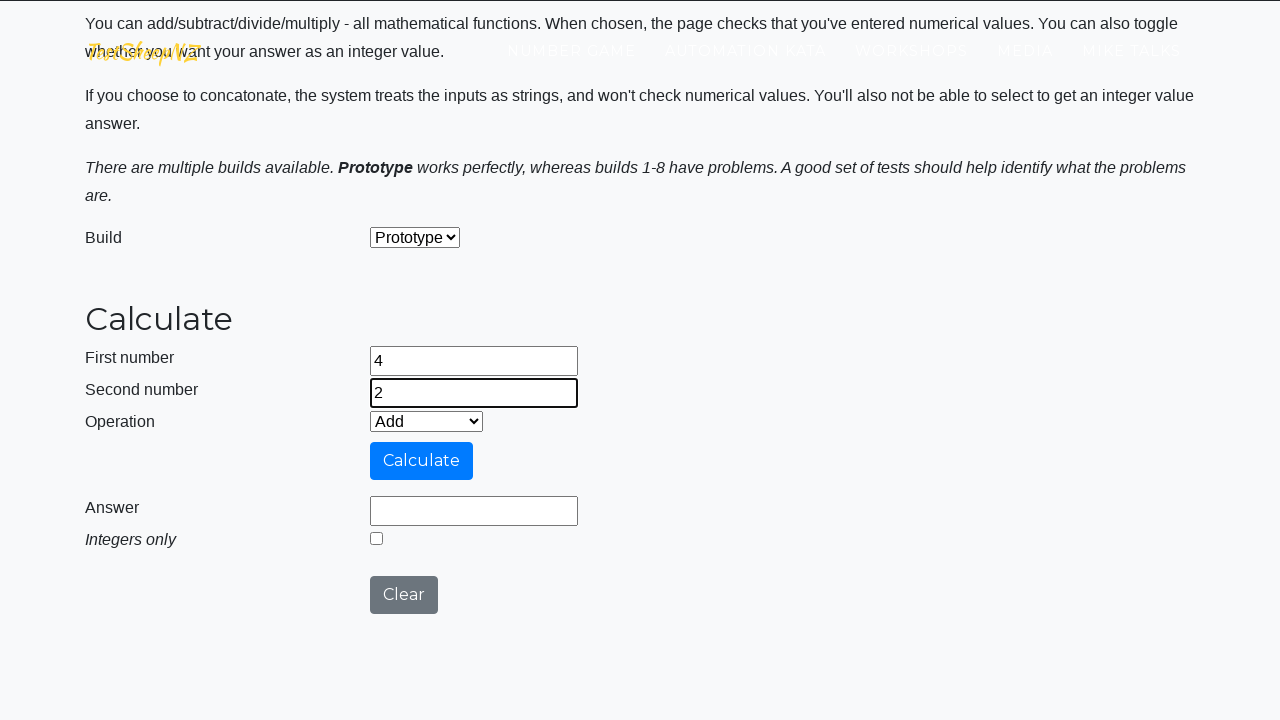

Selected 'Add' operation on #selectOperationDropdown
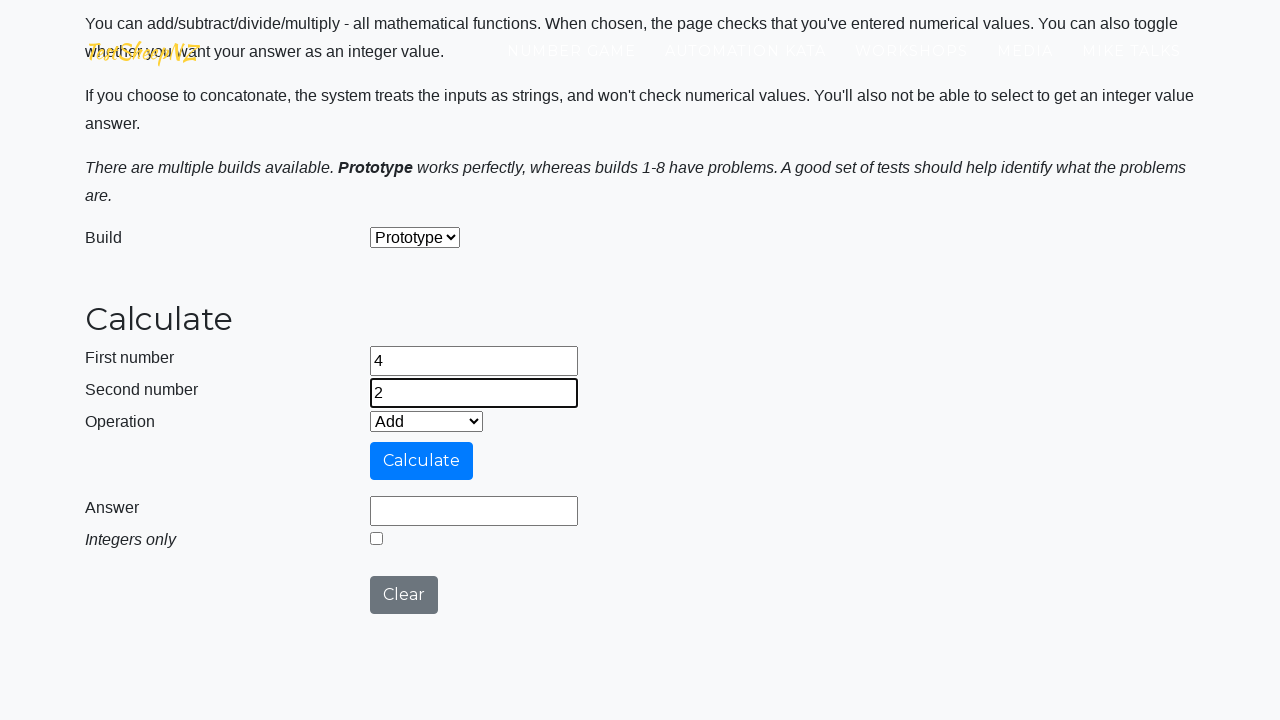

Clicked calculate button at (422, 461) on #calculateButton
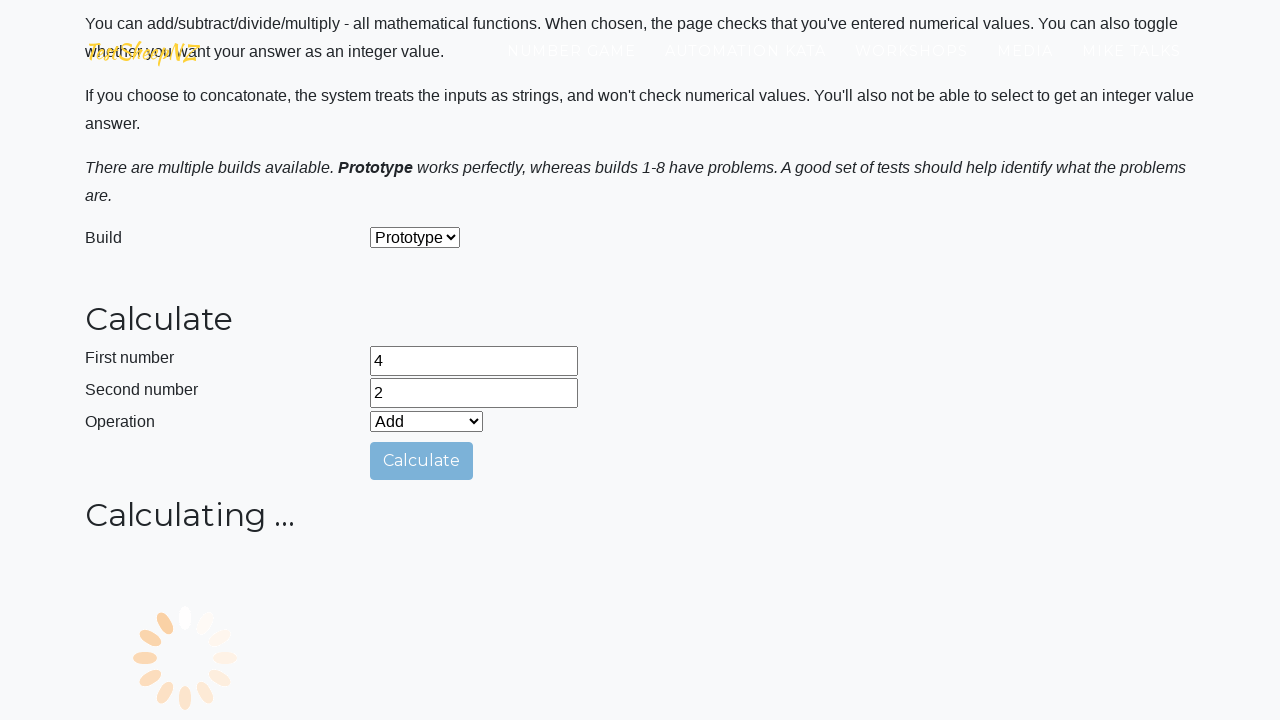

Answer field displays '6' - addition calculation verified
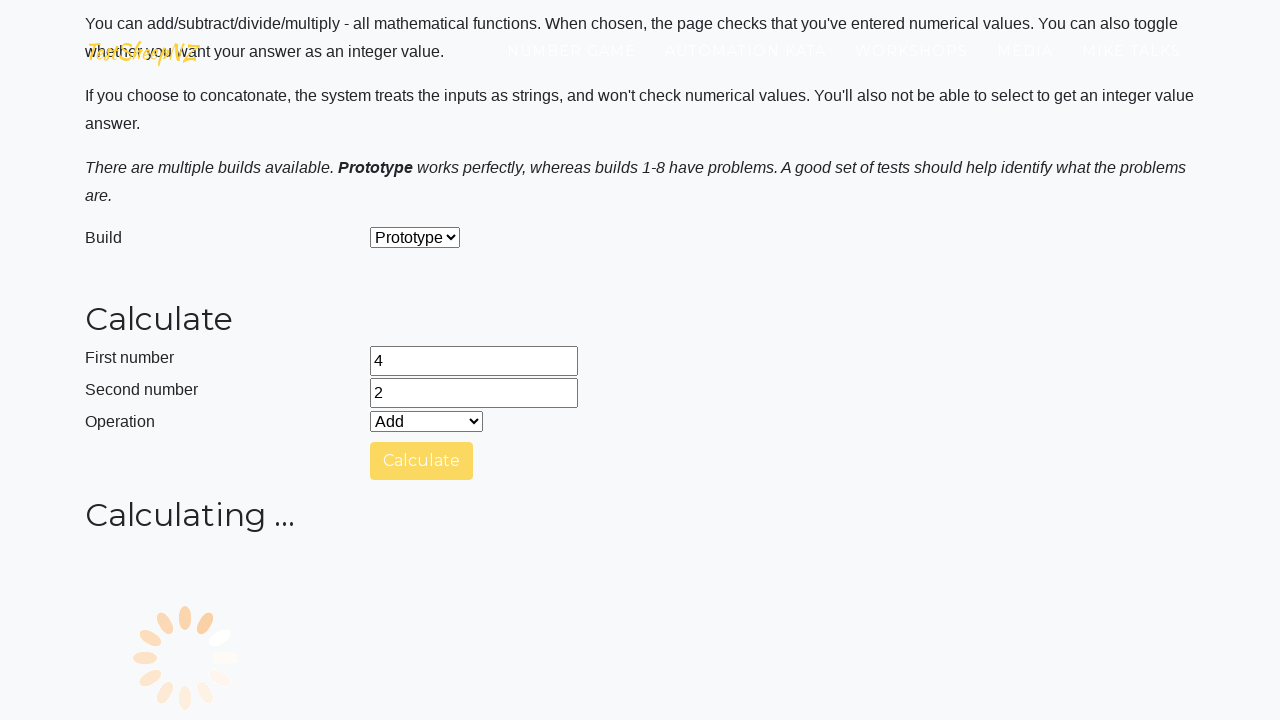

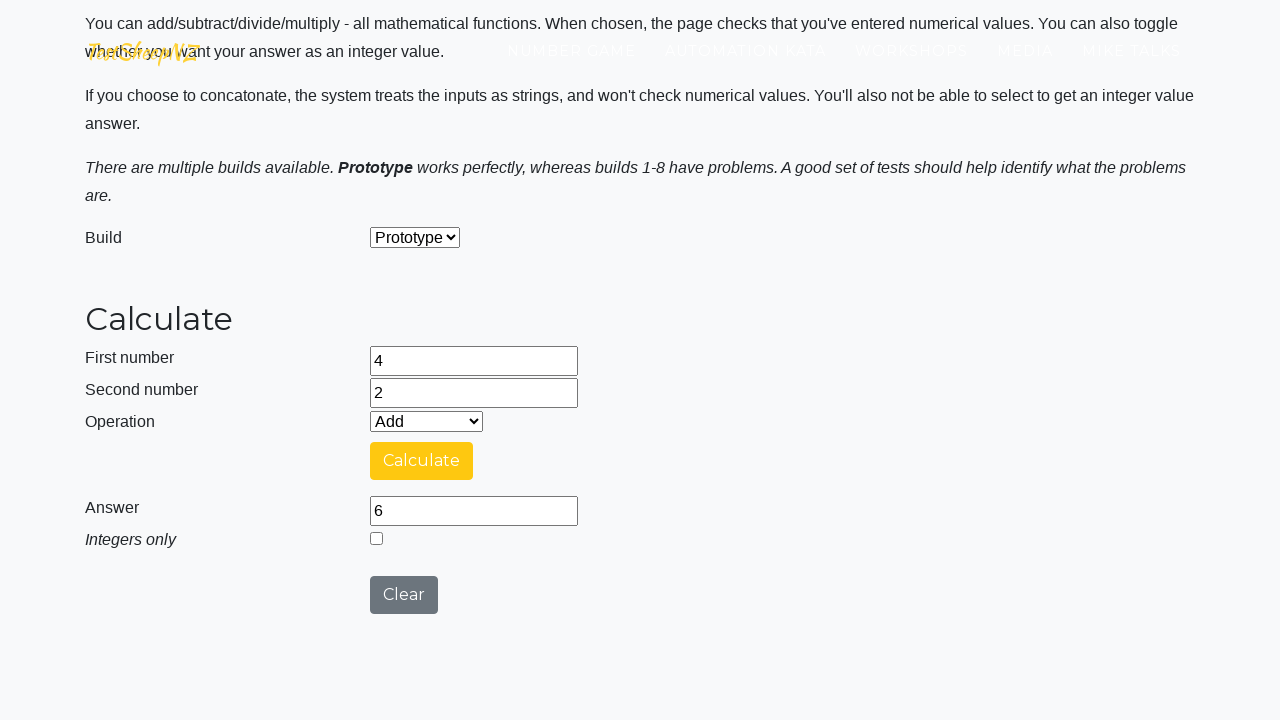